Tests table pagination and checkbox interaction by navigating through 4 pages of a product table and clicking checkboxes on each row

Starting URL: https://testautomationpractice.blogspot.com/

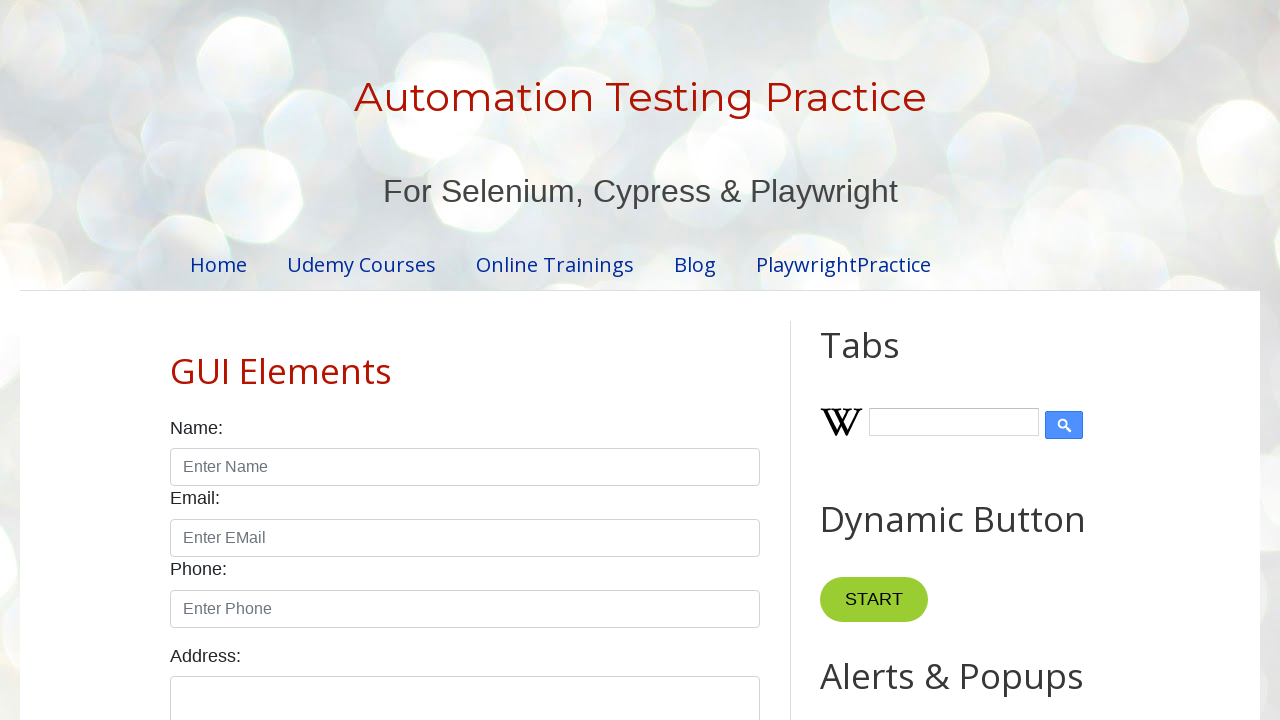

Retrieved count of rows in product table
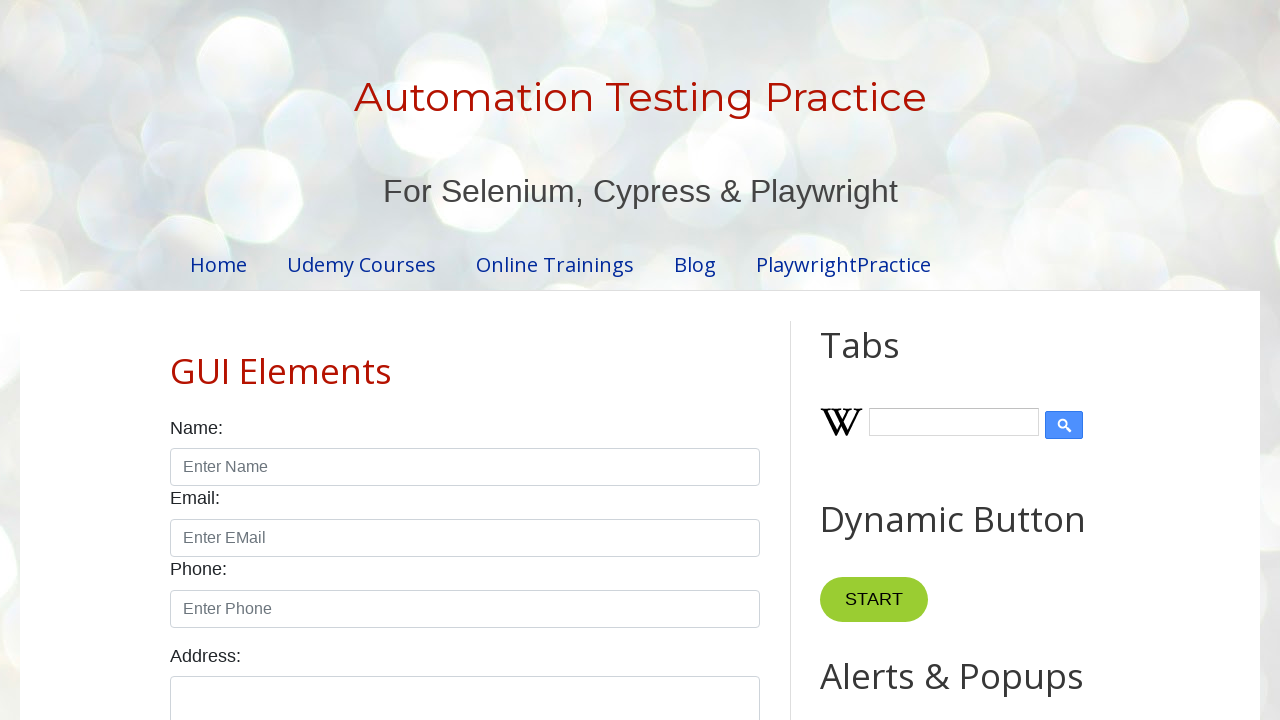

Clicked checkbox on row 1 of page 1 at (651, 361) on //table[@id='productTable']//tbody//tr[1]//input[@type='checkbox']
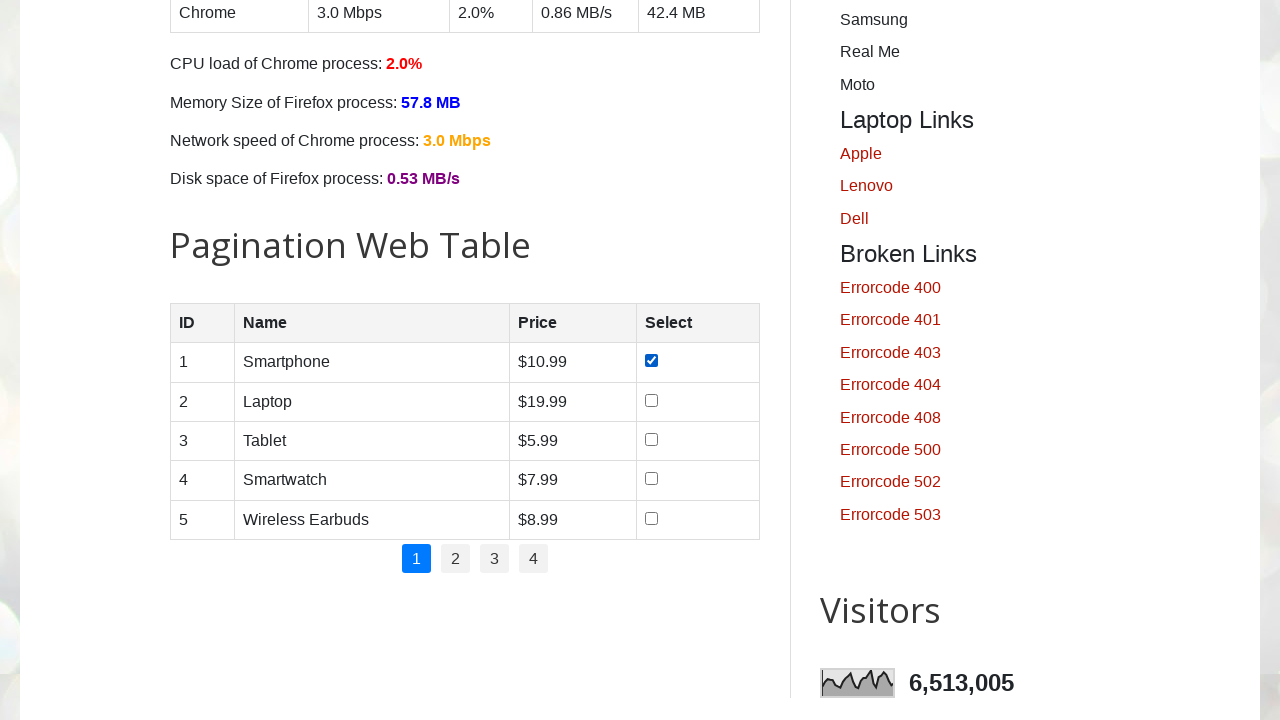

Clicked checkbox on row 2 of page 1 at (651, 400) on //table[@id='productTable']//tbody//tr[2]//input[@type='checkbox']
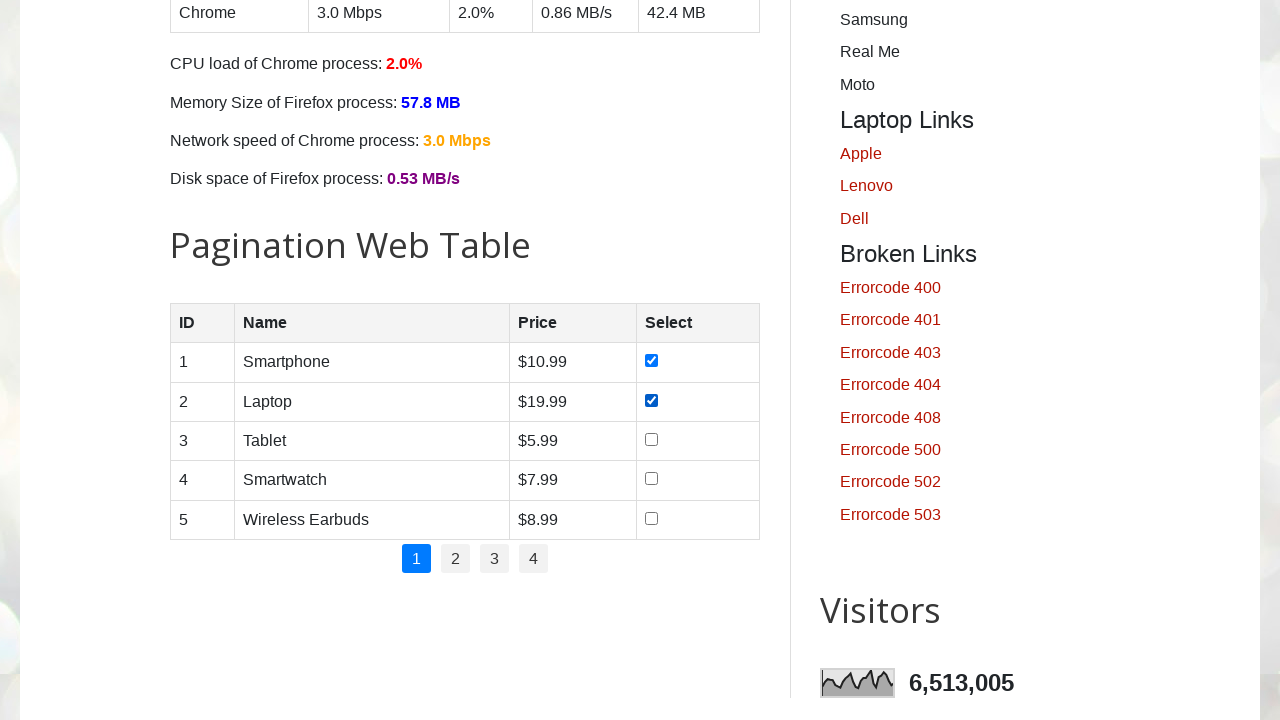

Clicked checkbox on row 3 of page 1 at (651, 439) on //table[@id='productTable']//tbody//tr[3]//input[@type='checkbox']
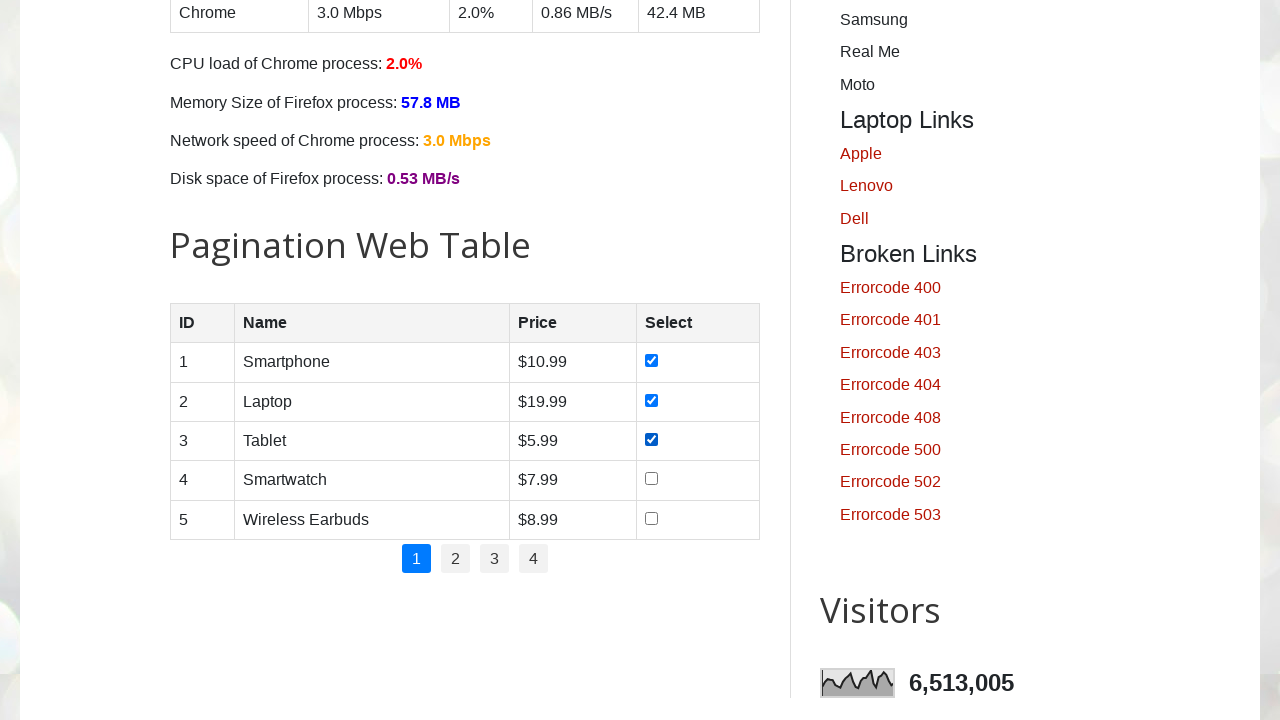

Clicked checkbox on row 4 of page 1 at (651, 479) on //table[@id='productTable']//tbody//tr[4]//input[@type='checkbox']
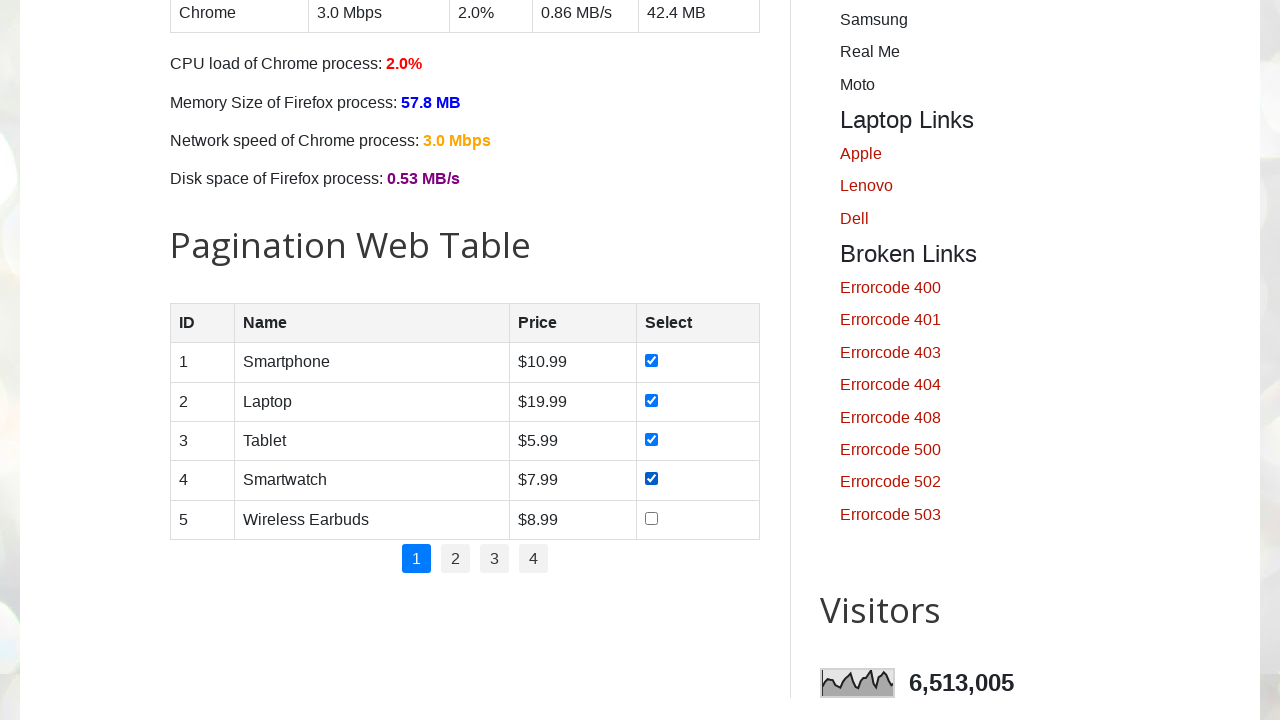

Clicked checkbox on row 5 of page 1 at (651, 518) on //table[@id='productTable']//tbody//tr[5]//input[@type='checkbox']
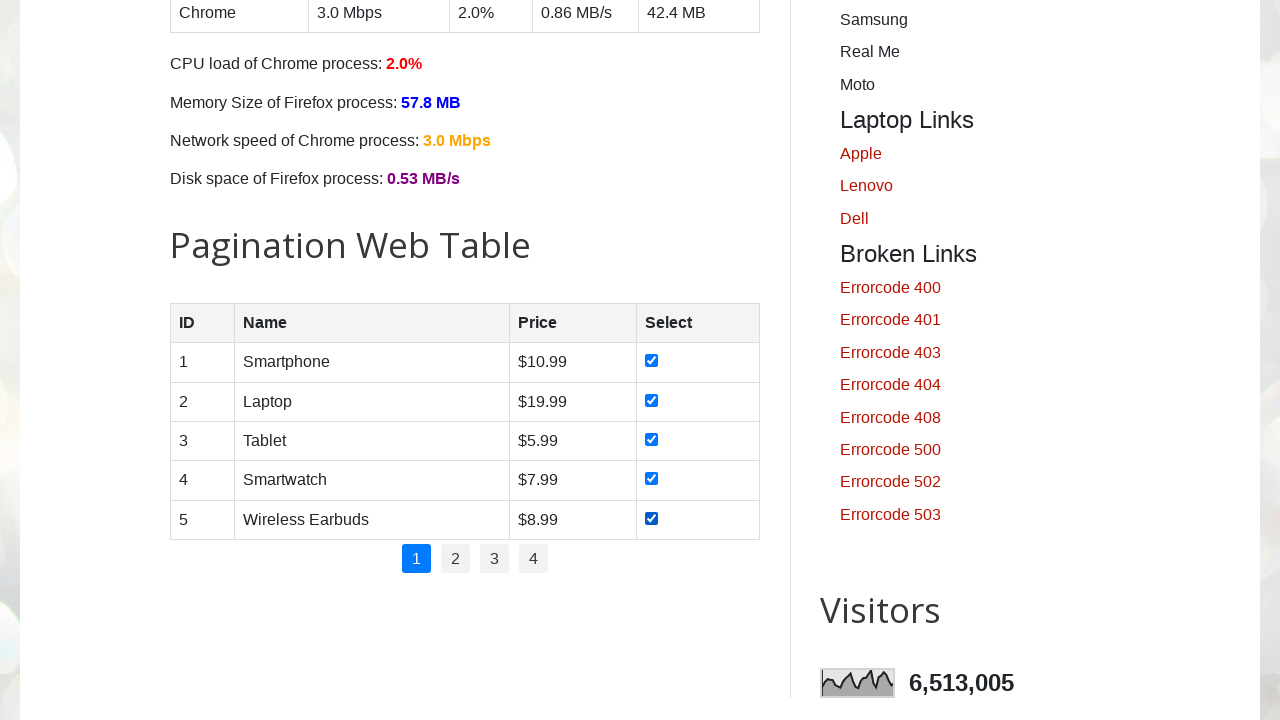

Clicked pagination link to navigate to page 2 at (456, 559) on //ul[@class='pagination']//*[text()=2]
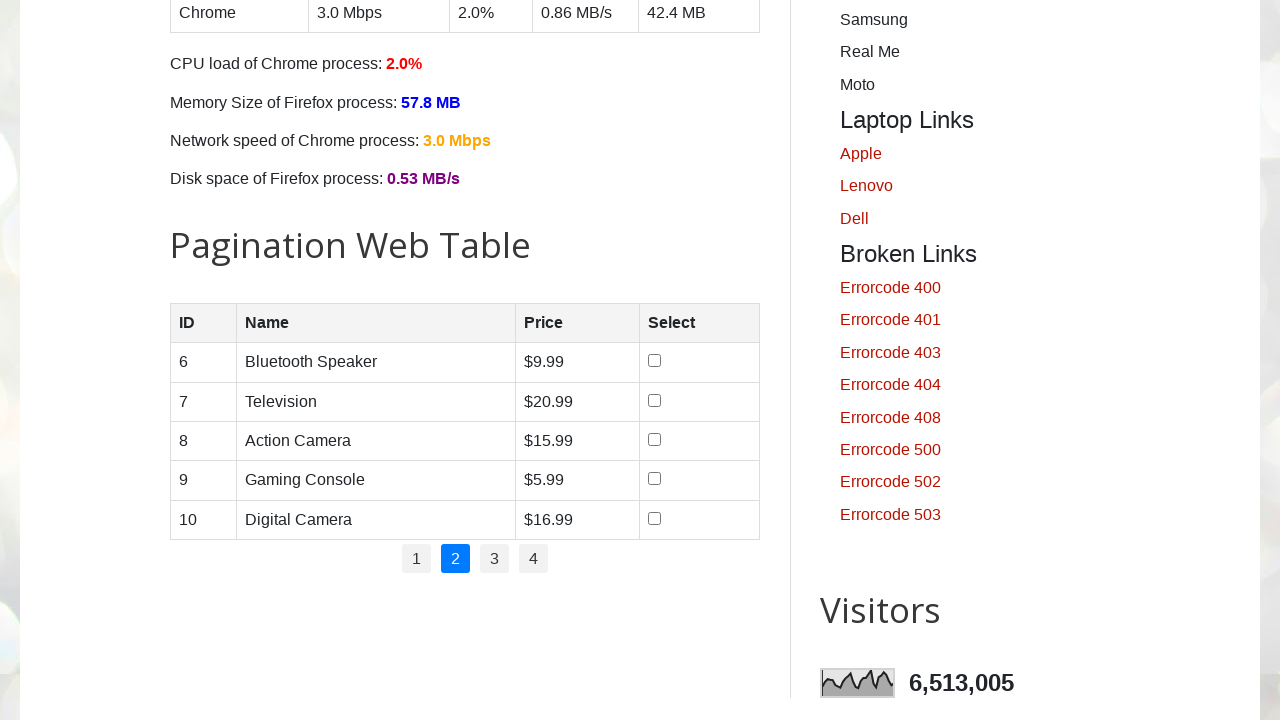

Waited for page 2 to load (2000ms timeout)
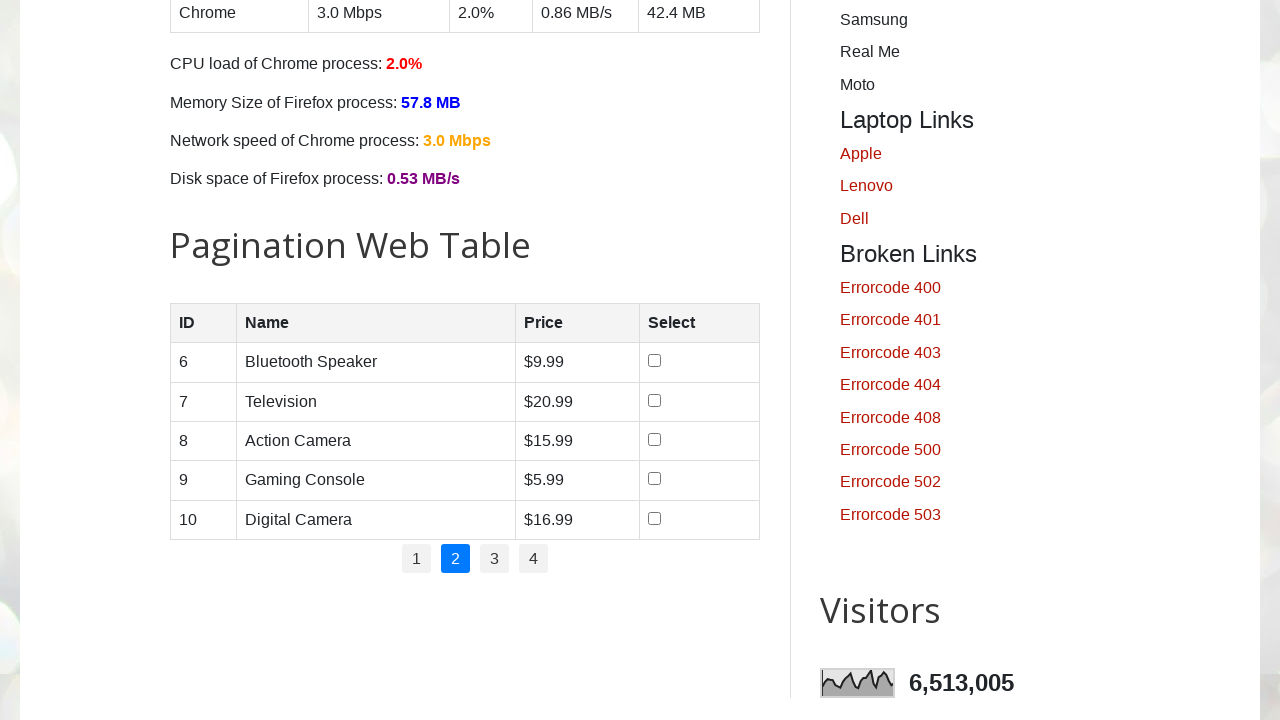

Clicked checkbox on row 1 of page 2 at (654, 361) on //table[@id='productTable']//tbody//tr[1]//input[@type='checkbox']
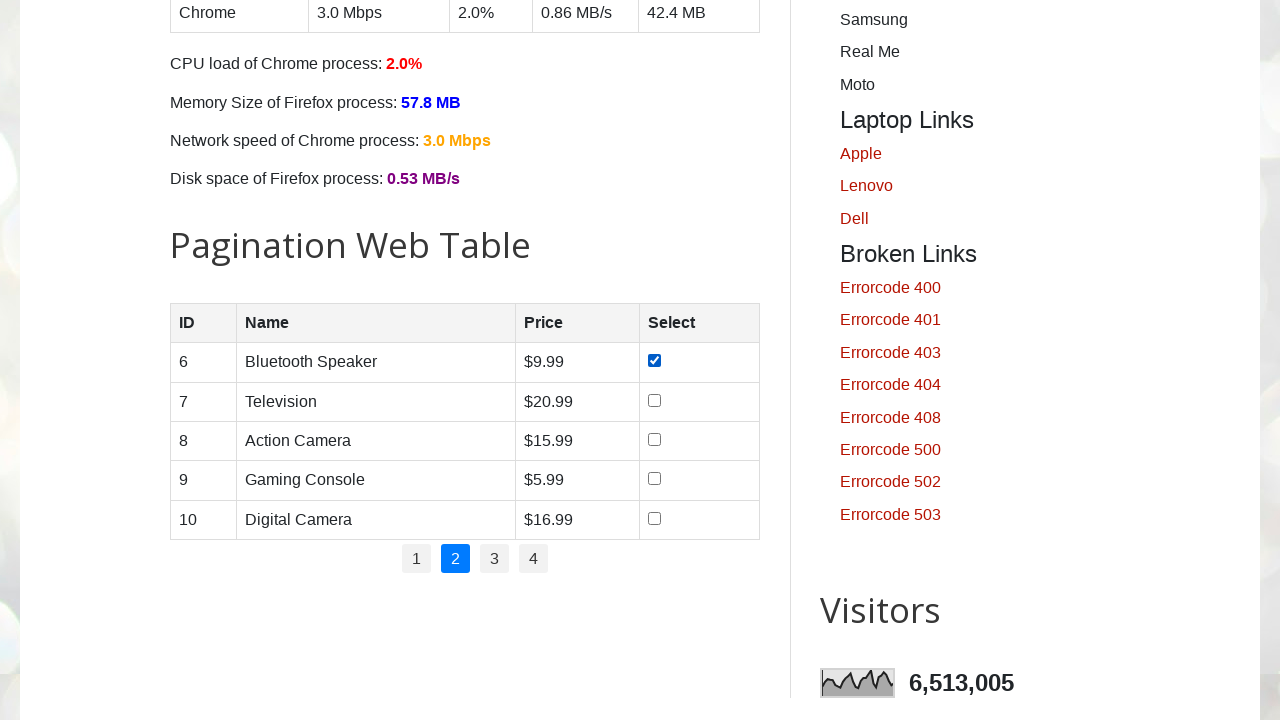

Clicked checkbox on row 2 of page 2 at (654, 400) on //table[@id='productTable']//tbody//tr[2]//input[@type='checkbox']
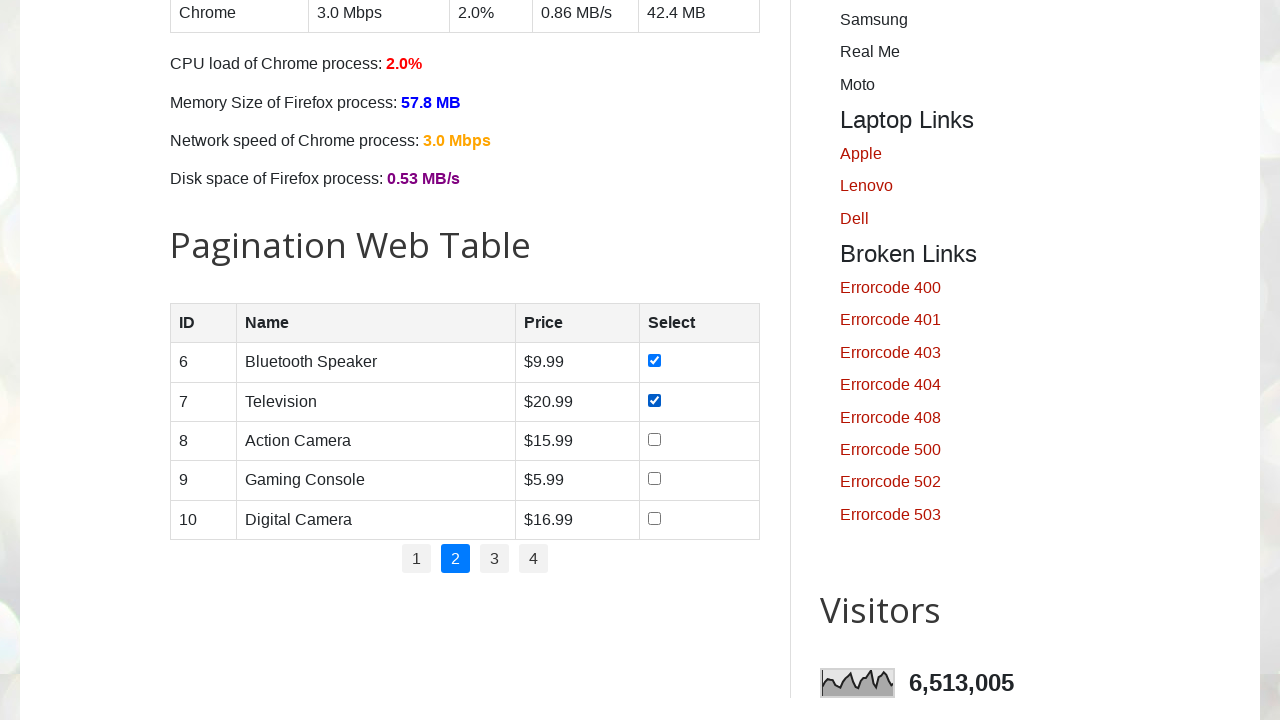

Clicked checkbox on row 3 of page 2 at (654, 439) on //table[@id='productTable']//tbody//tr[3]//input[@type='checkbox']
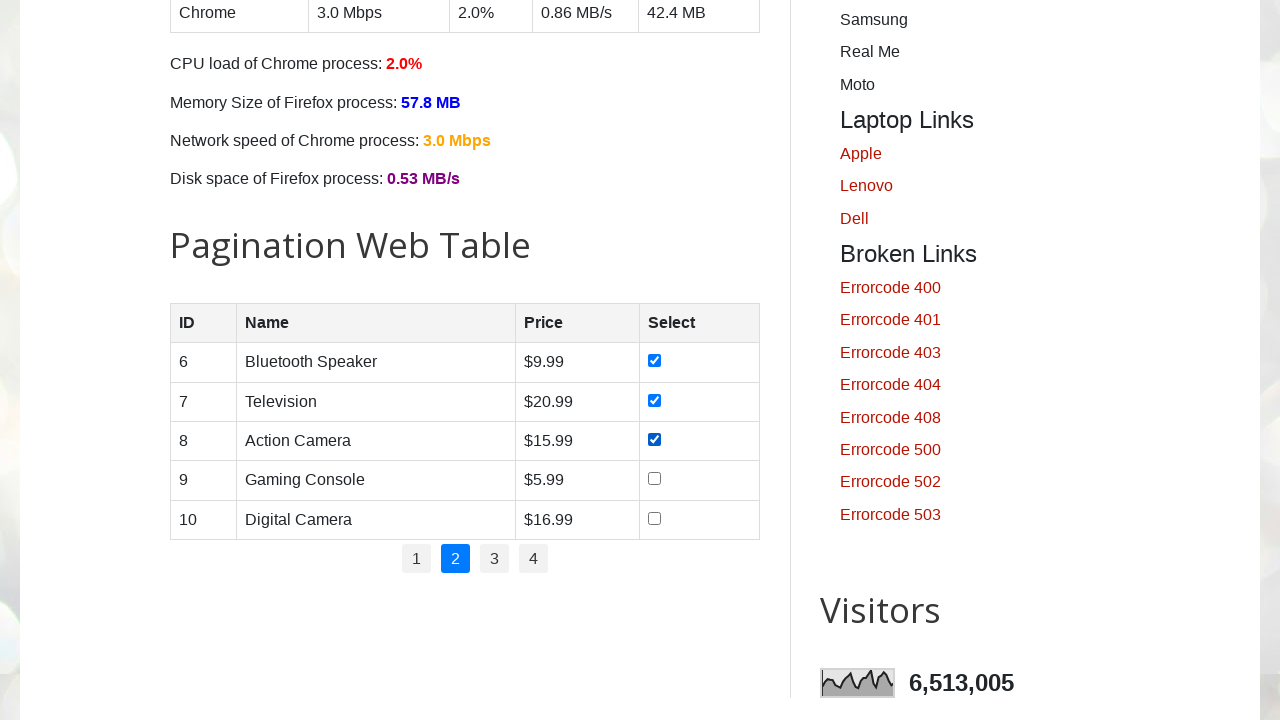

Clicked checkbox on row 4 of page 2 at (654, 479) on //table[@id='productTable']//tbody//tr[4]//input[@type='checkbox']
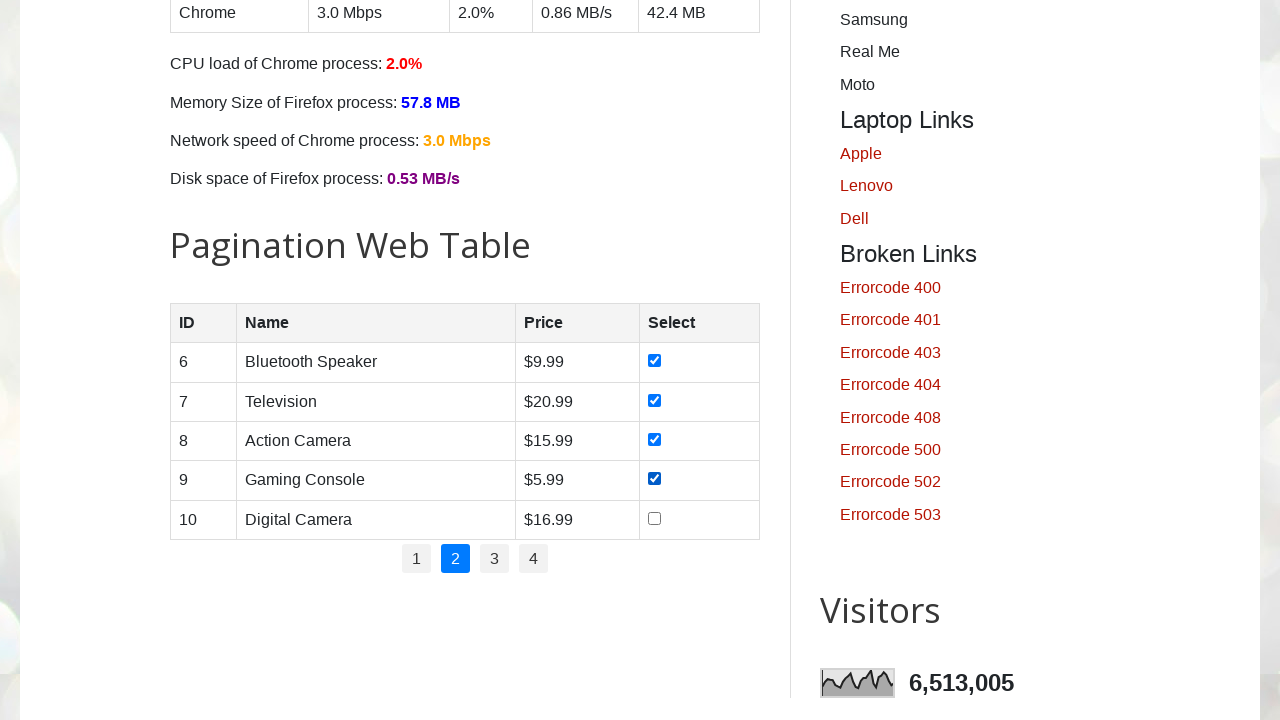

Clicked checkbox on row 5 of page 2 at (654, 518) on //table[@id='productTable']//tbody//tr[5]//input[@type='checkbox']
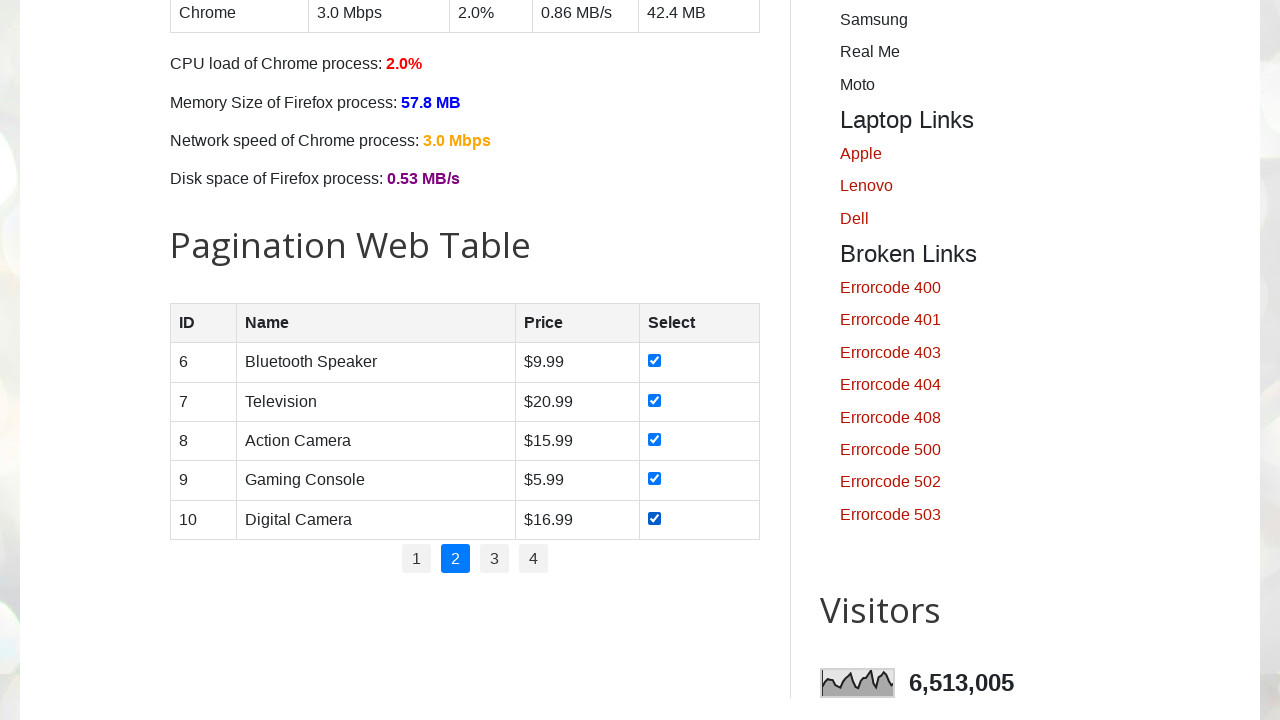

Clicked pagination link to navigate to page 3 at (494, 559) on //ul[@class='pagination']//*[text()=3]
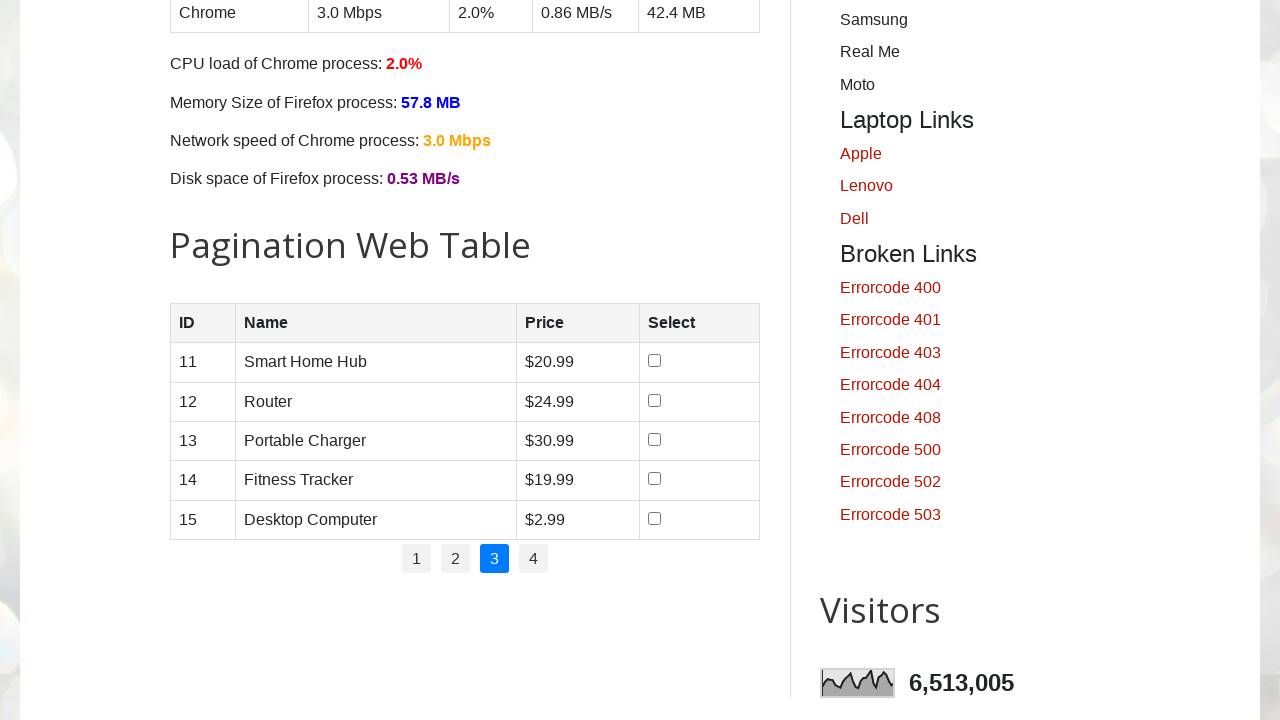

Waited for page 3 to load (2000ms timeout)
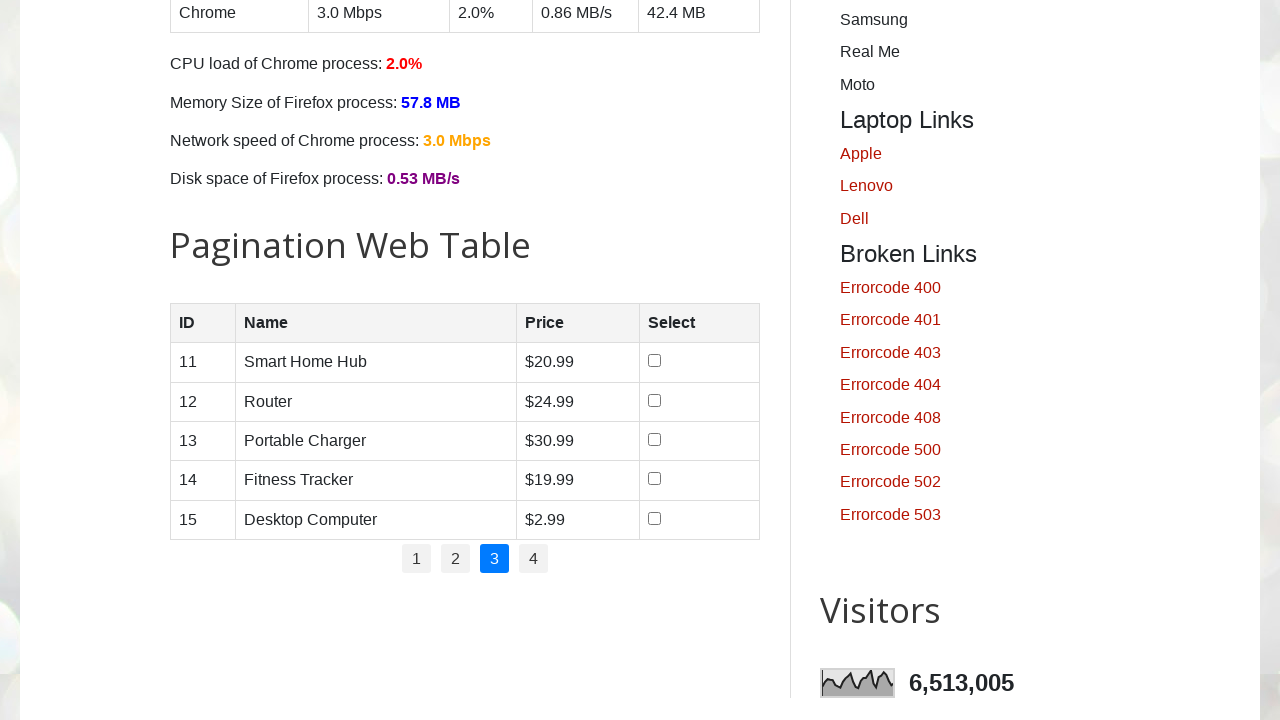

Clicked checkbox on row 1 of page 3 at (655, 361) on //table[@id='productTable']//tbody//tr[1]//input[@type='checkbox']
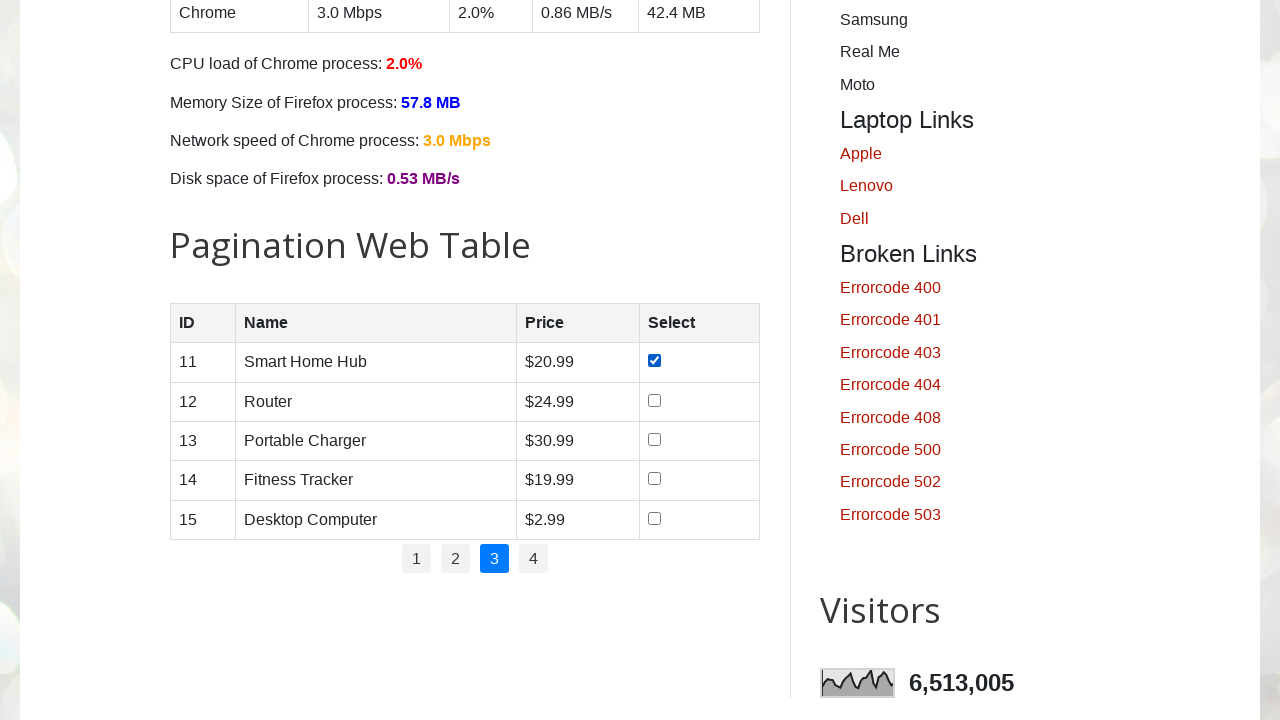

Clicked checkbox on row 2 of page 3 at (655, 400) on //table[@id='productTable']//tbody//tr[2]//input[@type='checkbox']
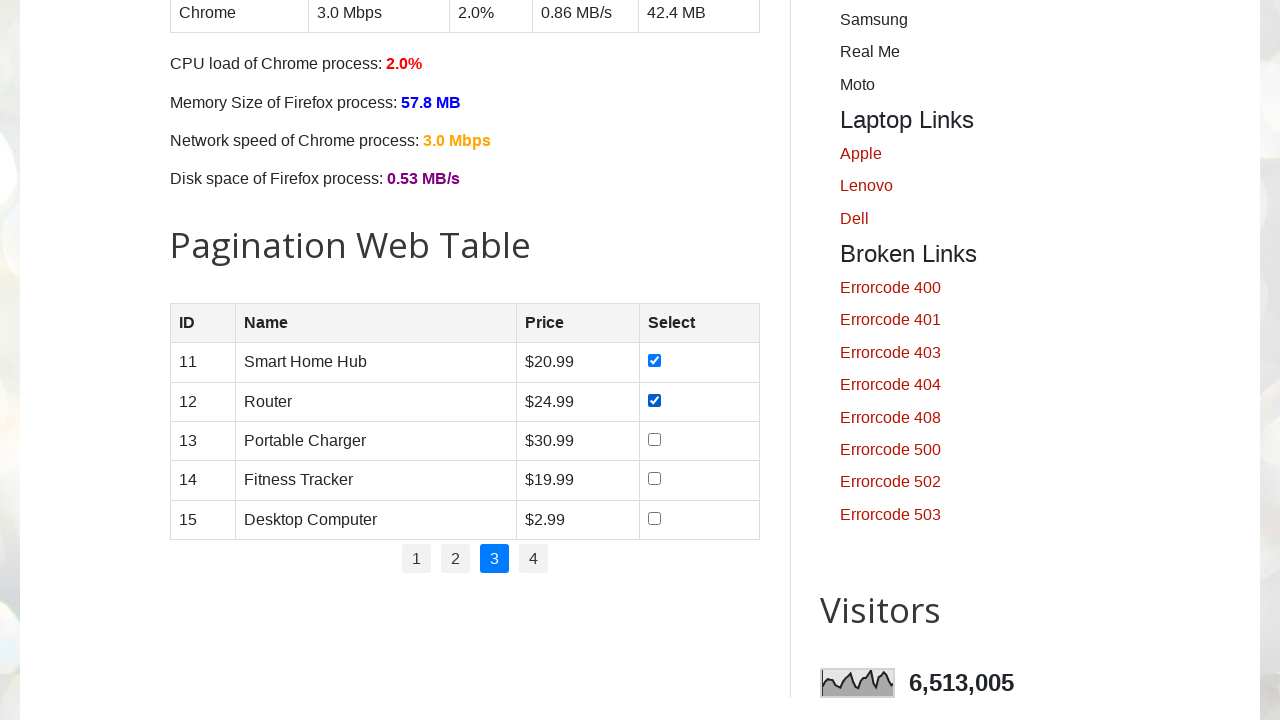

Clicked checkbox on row 3 of page 3 at (655, 439) on //table[@id='productTable']//tbody//tr[3]//input[@type='checkbox']
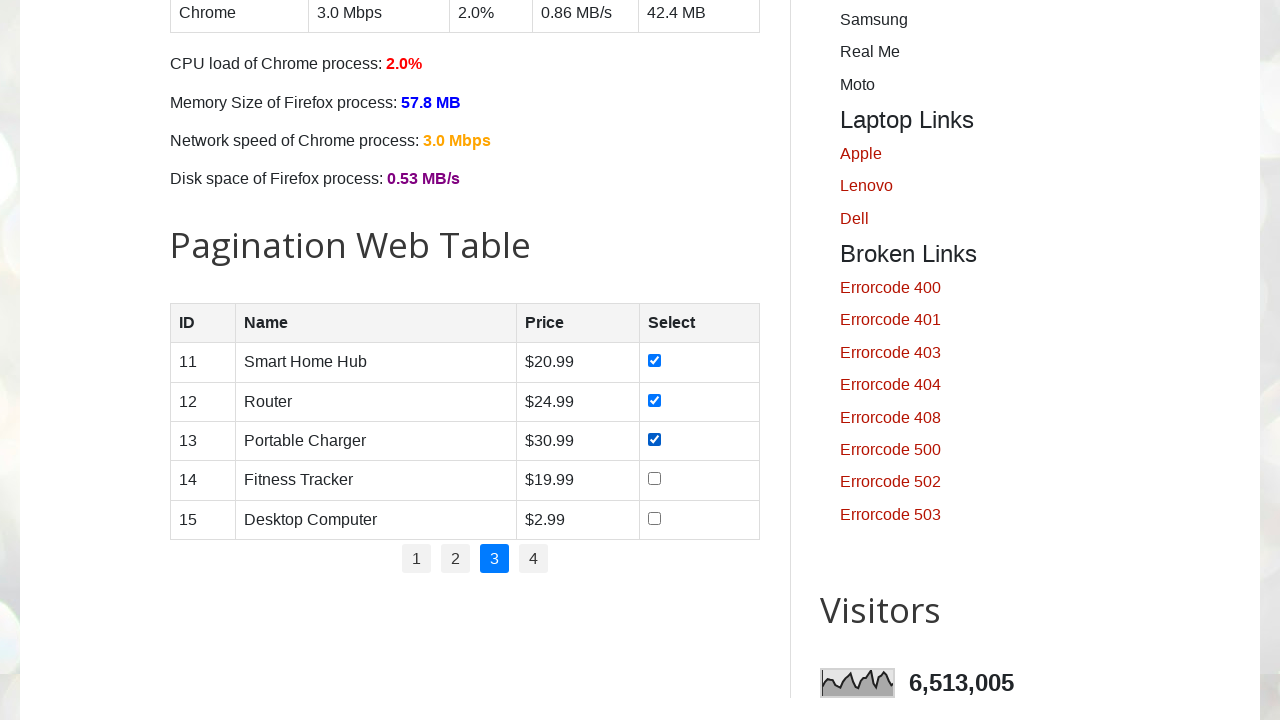

Clicked checkbox on row 4 of page 3 at (655, 479) on //table[@id='productTable']//tbody//tr[4]//input[@type='checkbox']
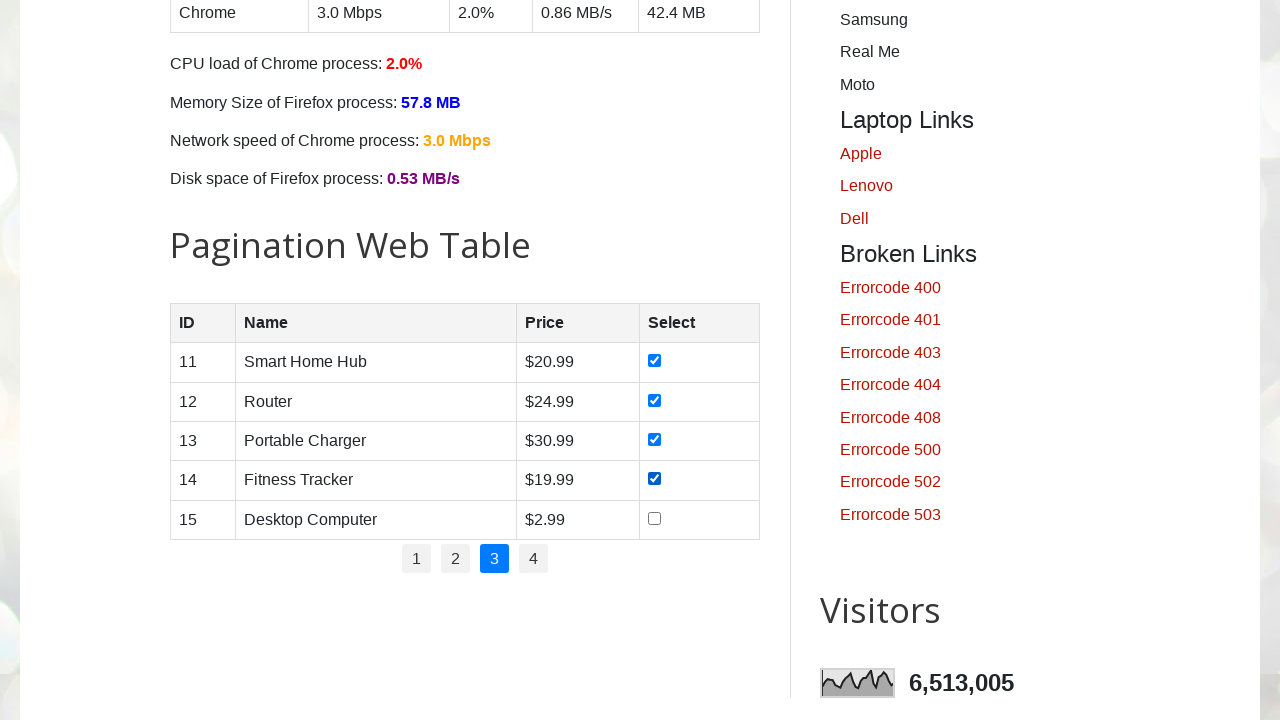

Clicked checkbox on row 5 of page 3 at (655, 518) on //table[@id='productTable']//tbody//tr[5]//input[@type='checkbox']
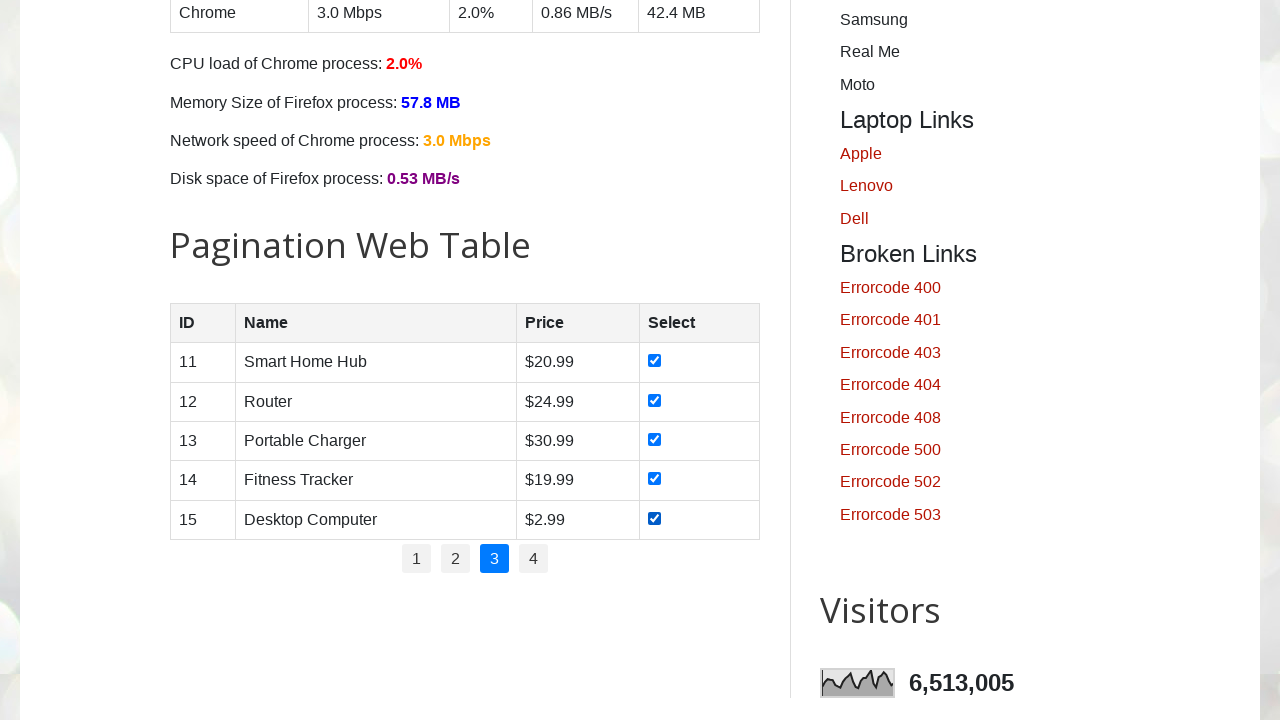

Clicked pagination link to navigate to page 4 at (534, 559) on //ul[@class='pagination']//*[text()=4]
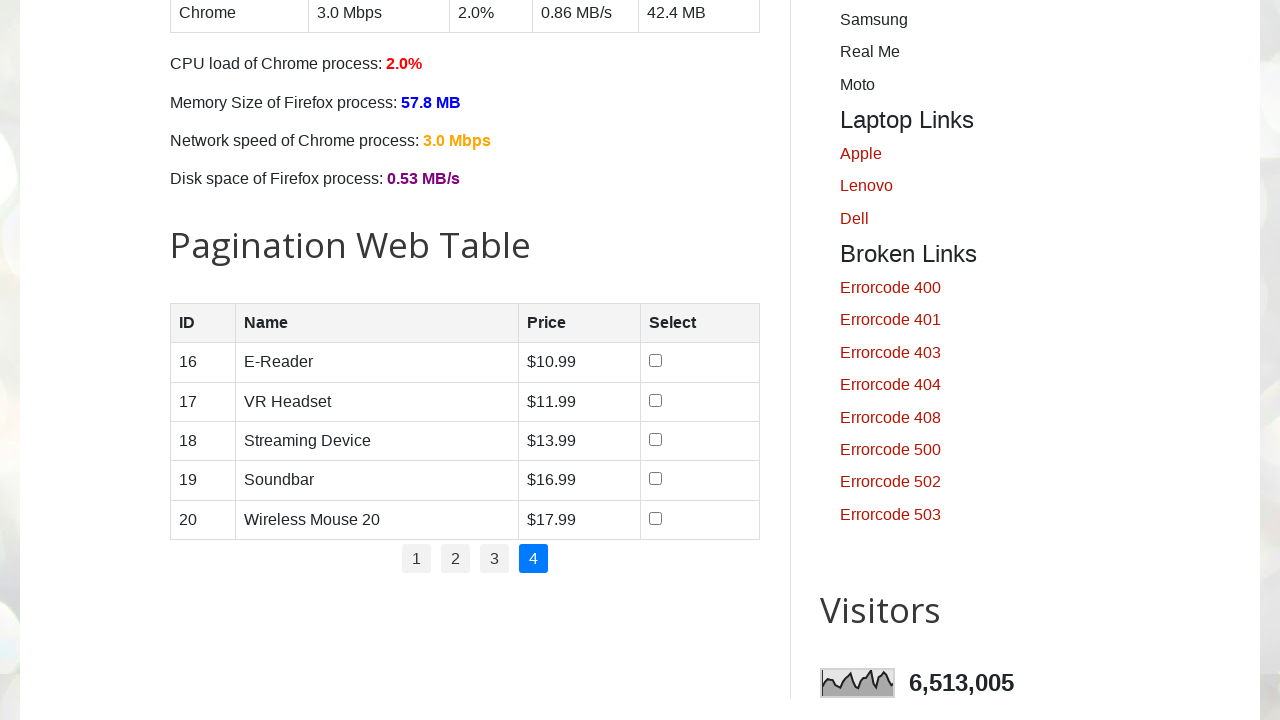

Waited for page 4 to load (2000ms timeout)
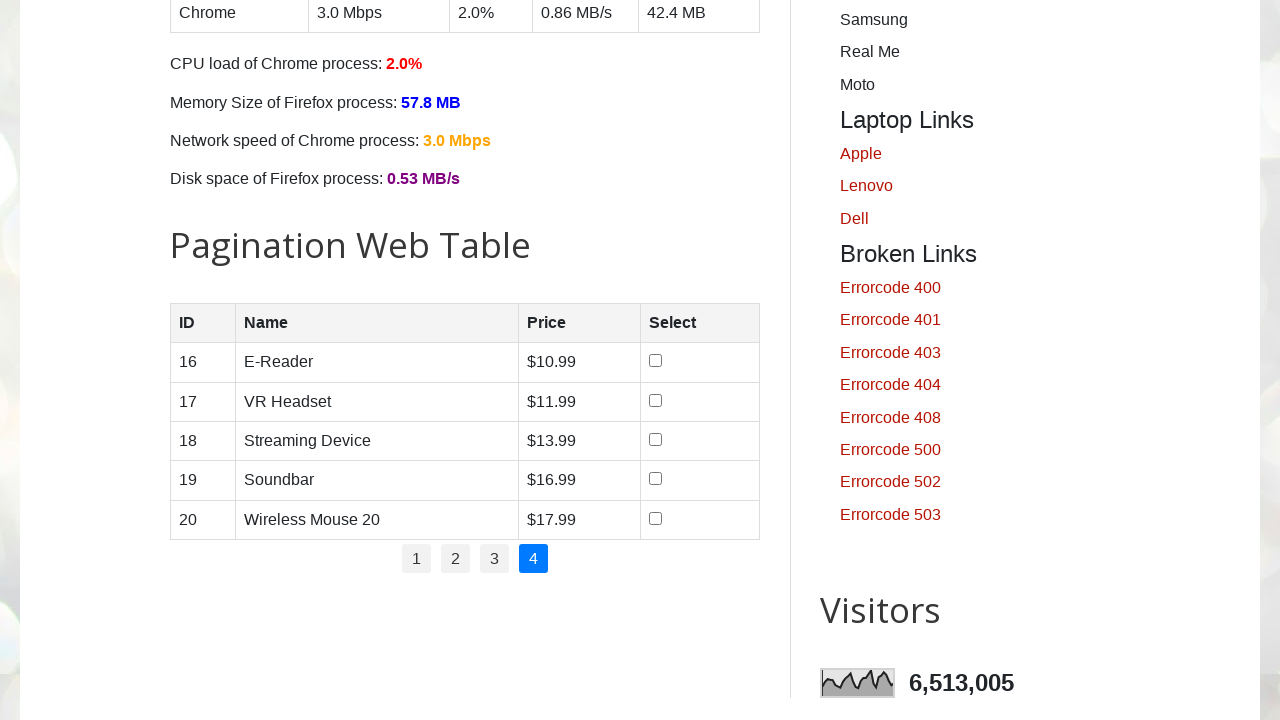

Clicked checkbox on row 1 of page 4 at (656, 361) on //table[@id='productTable']//tbody//tr[1]//input[@type='checkbox']
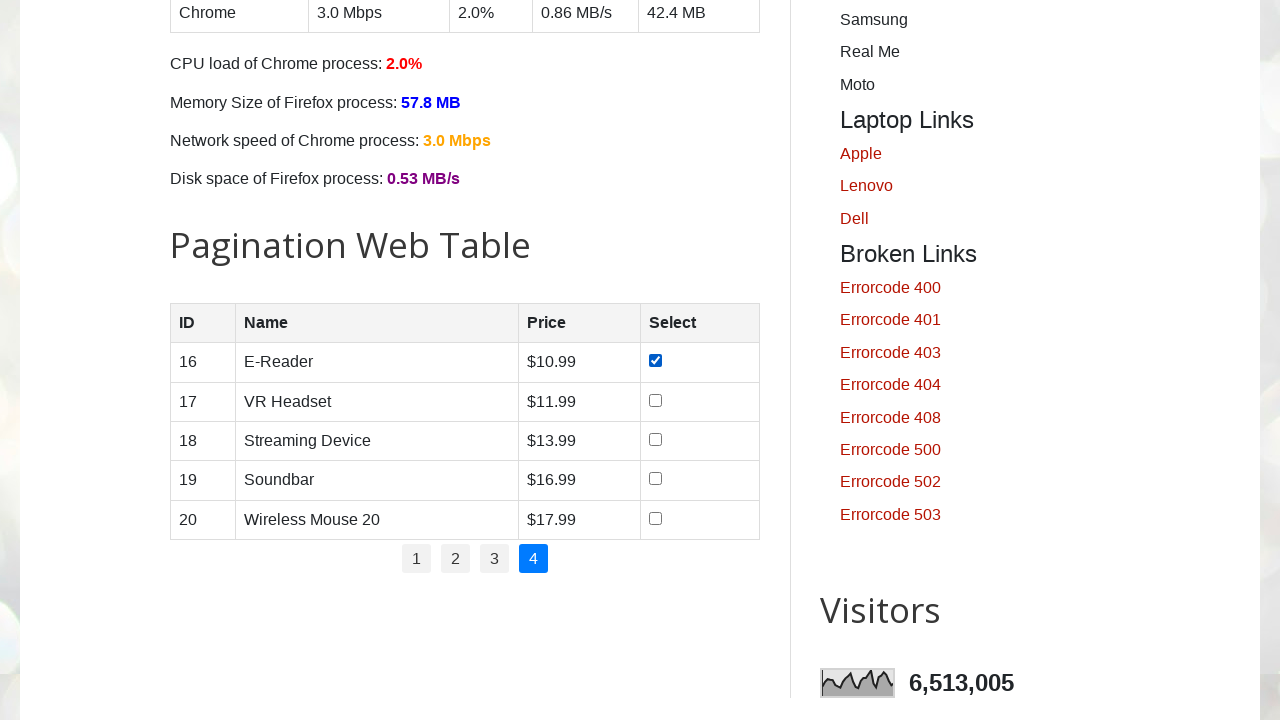

Clicked checkbox on row 2 of page 4 at (656, 400) on //table[@id='productTable']//tbody//tr[2]//input[@type='checkbox']
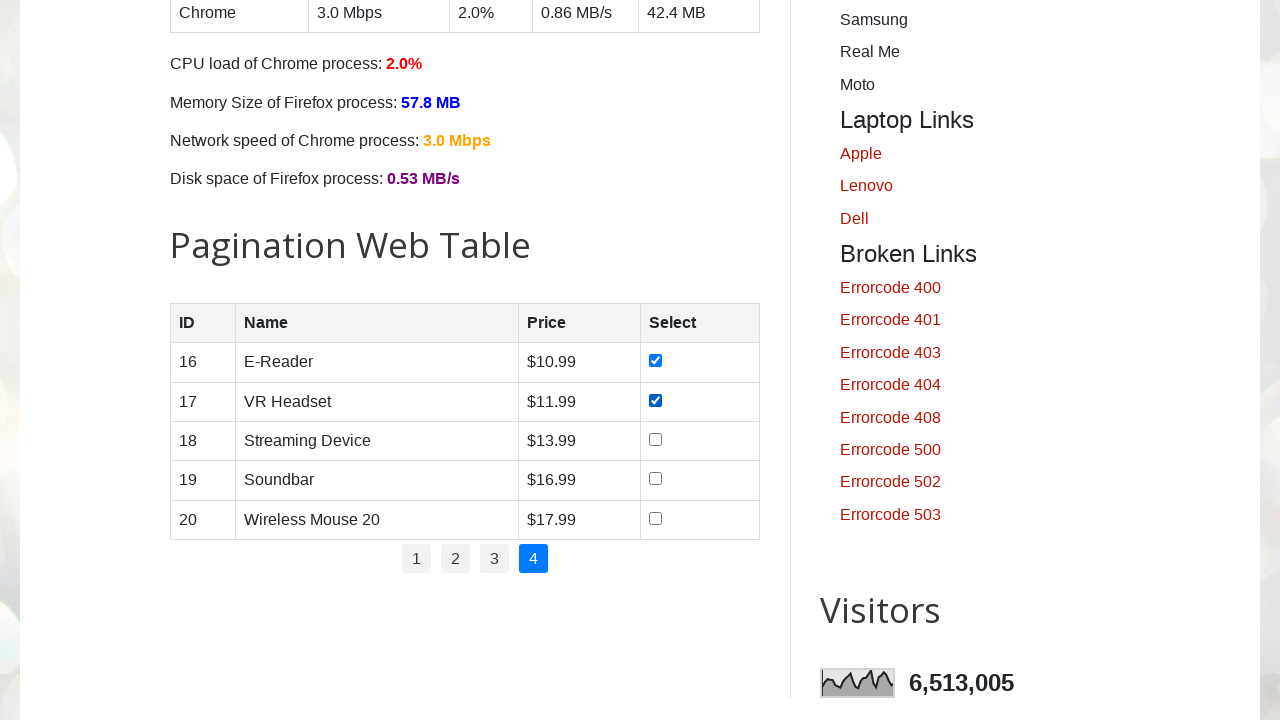

Clicked checkbox on row 3 of page 4 at (656, 439) on //table[@id='productTable']//tbody//tr[3]//input[@type='checkbox']
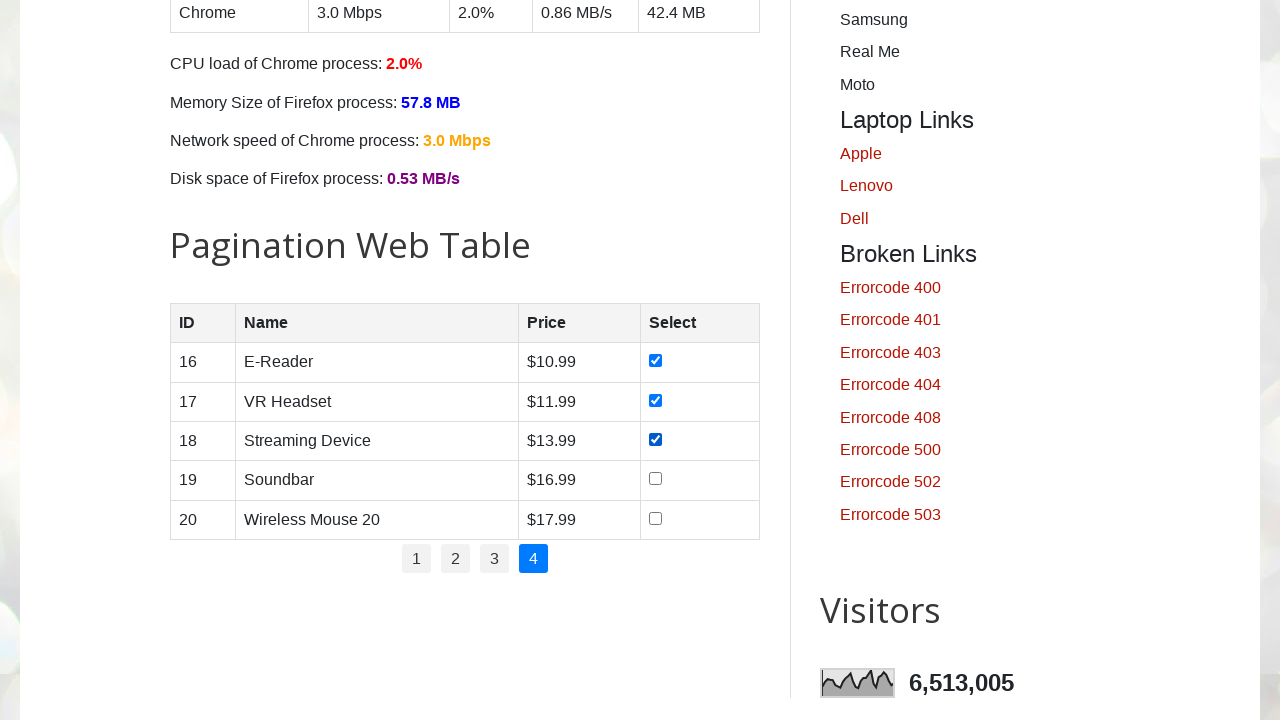

Clicked checkbox on row 4 of page 4 at (656, 479) on //table[@id='productTable']//tbody//tr[4]//input[@type='checkbox']
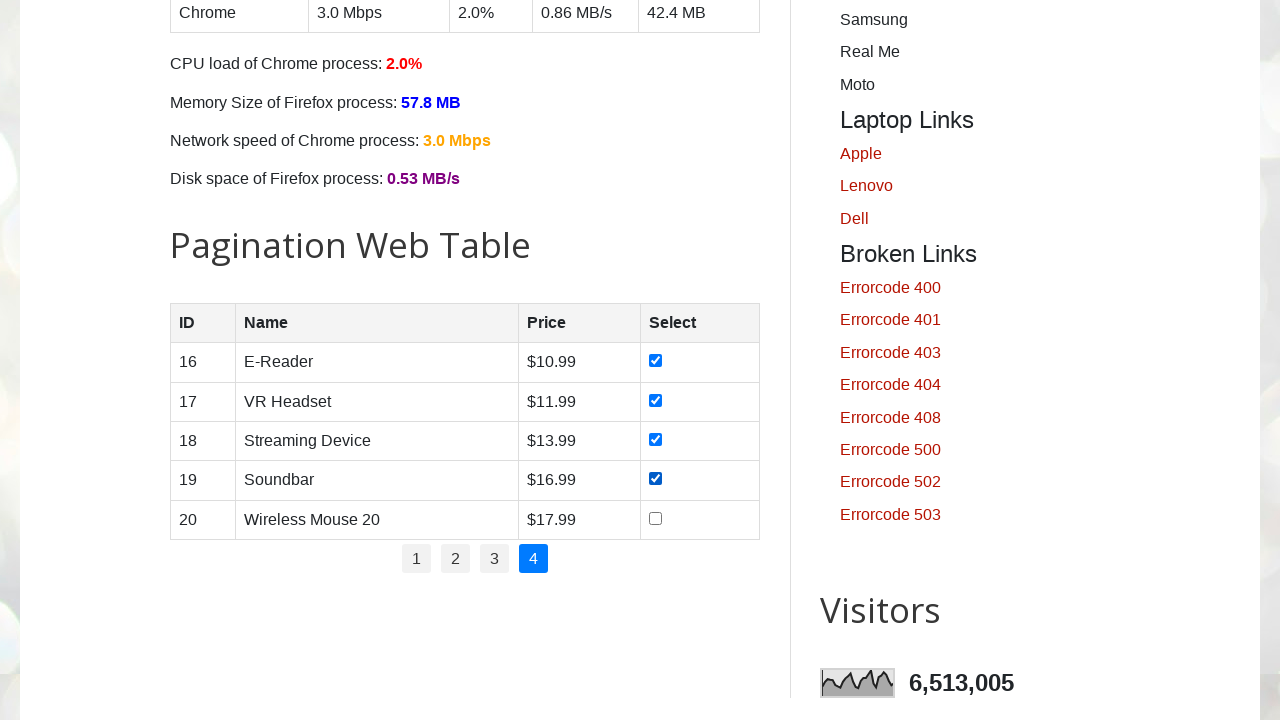

Clicked checkbox on row 5 of page 4 at (656, 518) on //table[@id='productTable']//tbody//tr[5]//input[@type='checkbox']
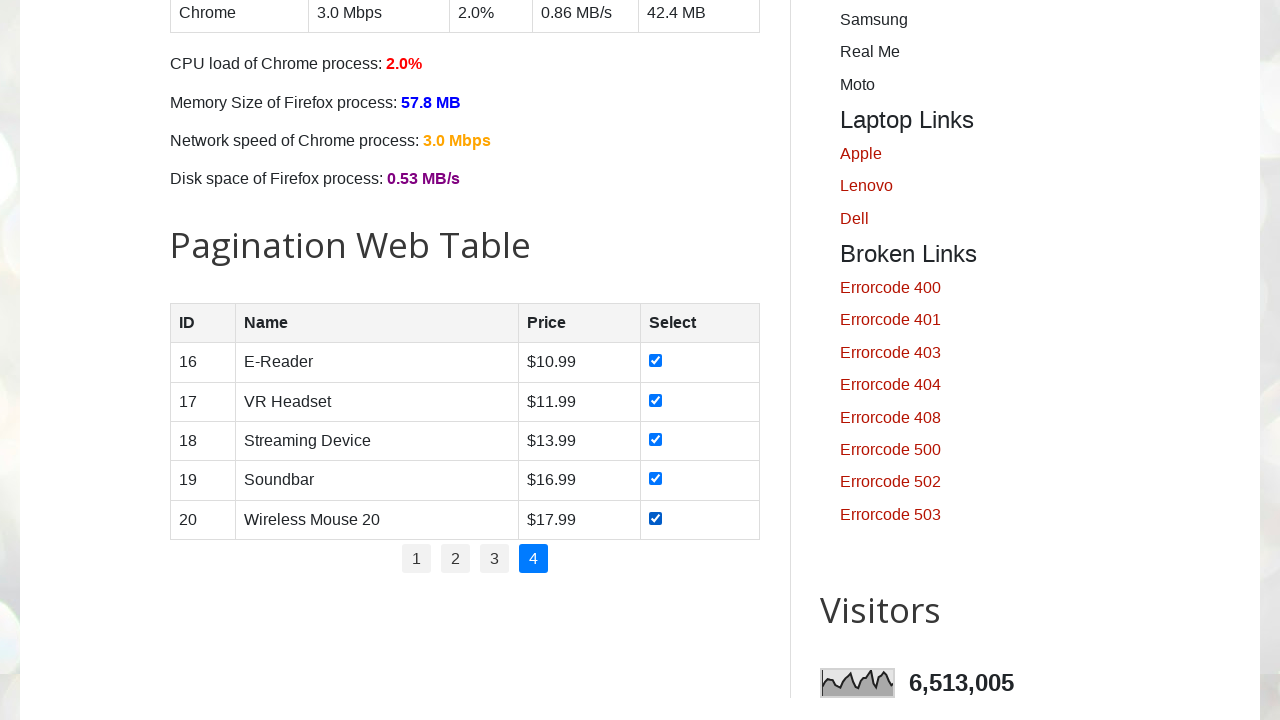

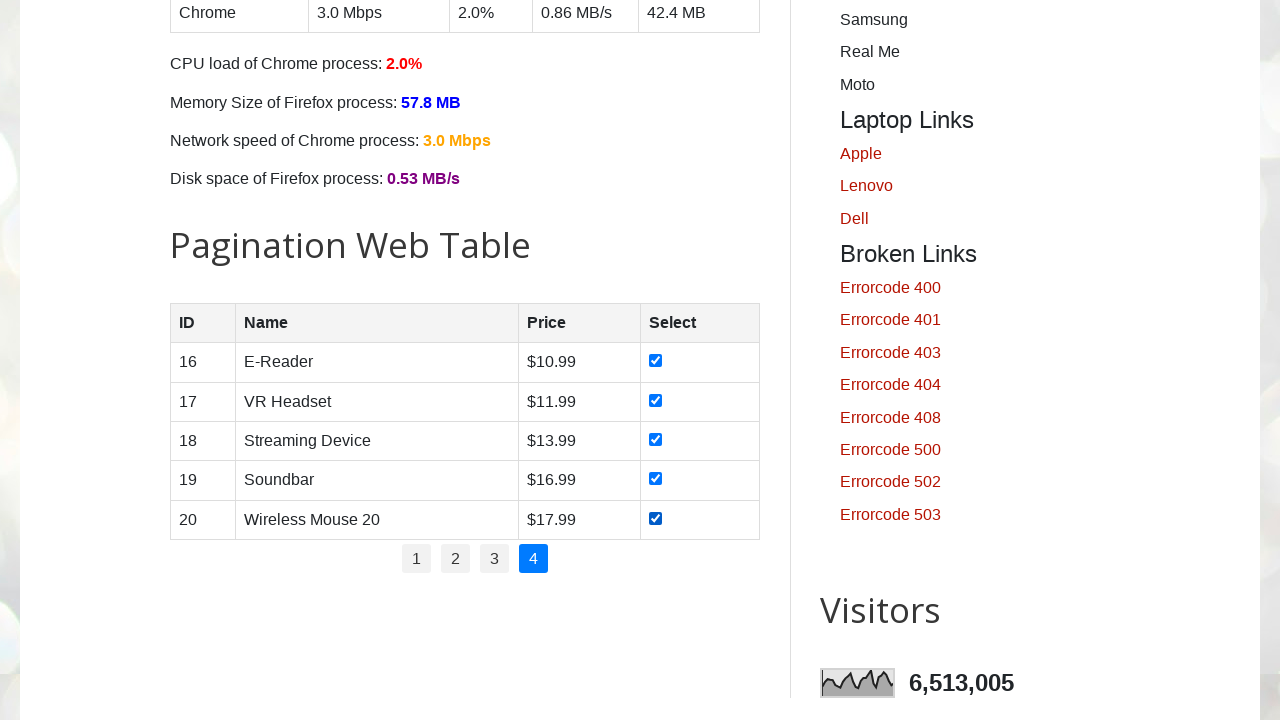